Tests drag and drop functionality by dragging an element from the left column to the right column

Starting URL: https://the-internet.herokuapp.com/drag_and_drop

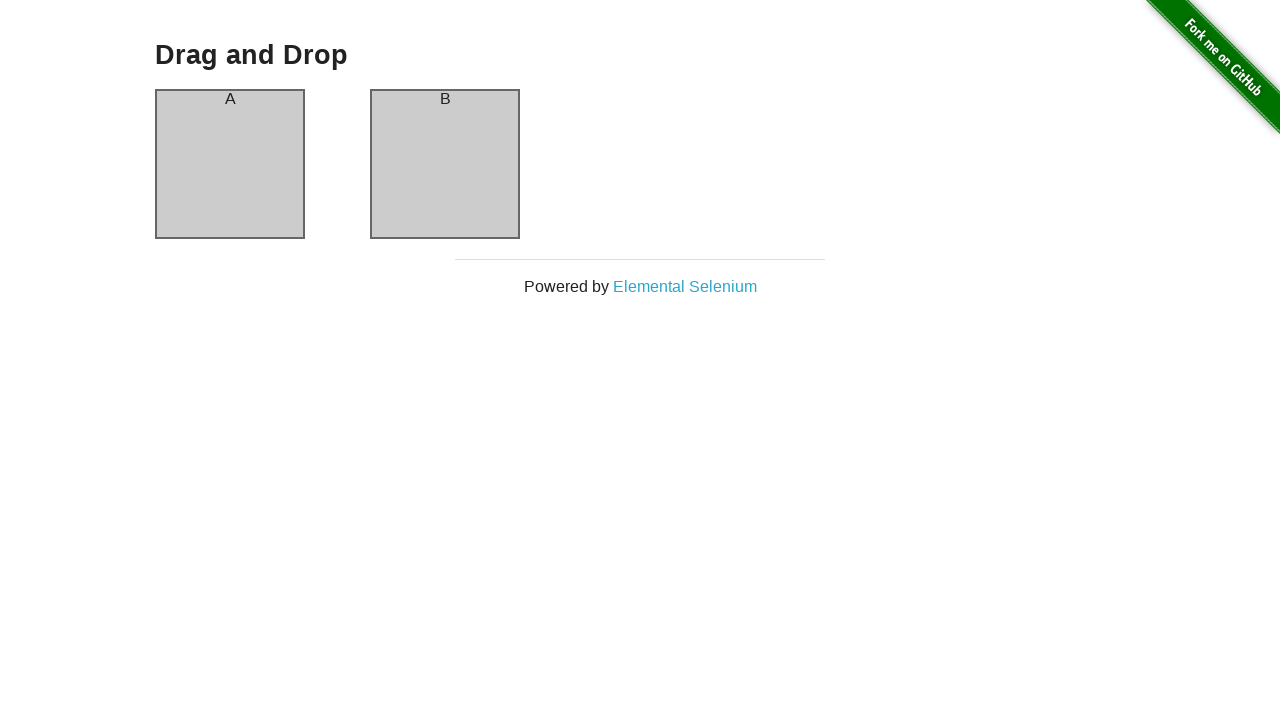

Located left column element (Column A)
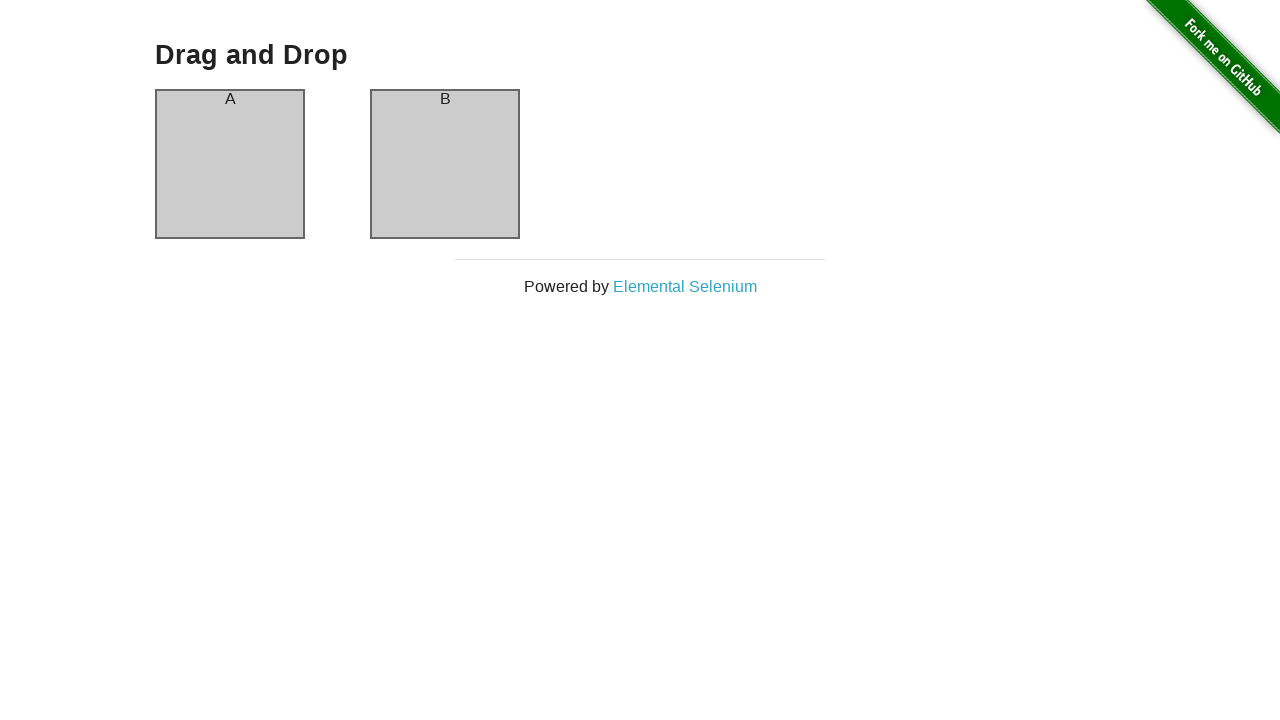

Located right column element (Column B)
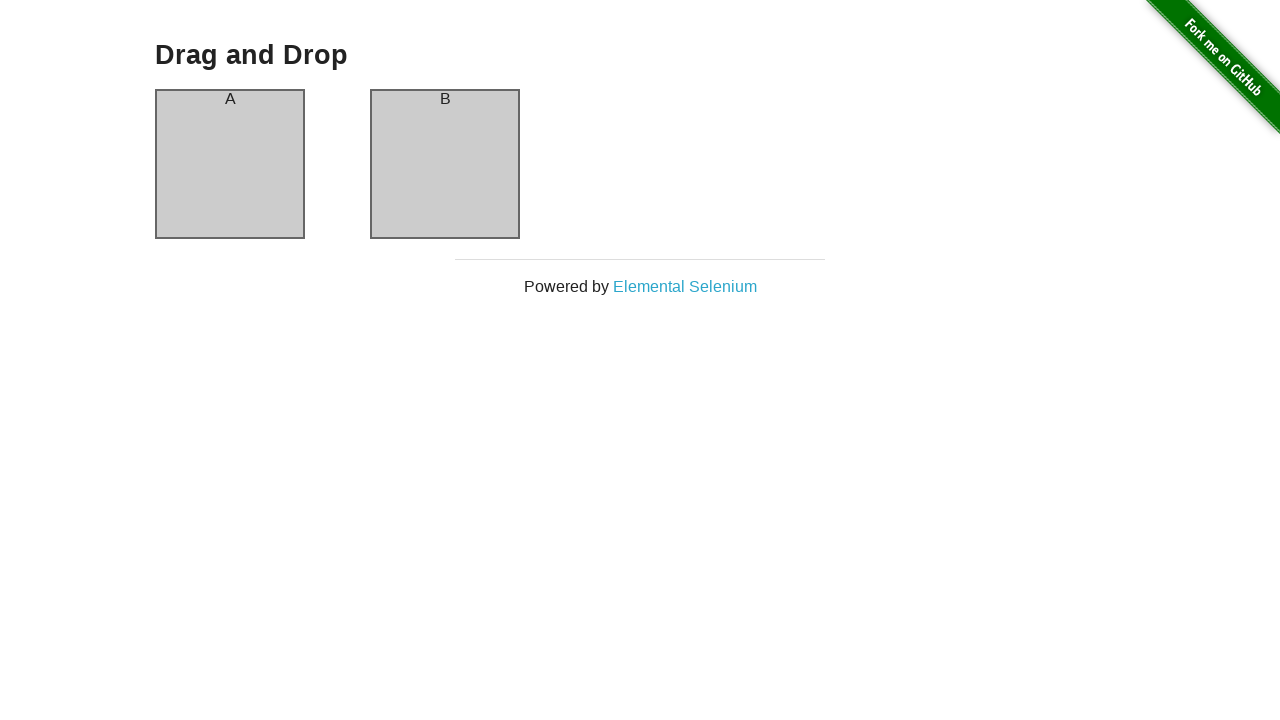

Dragged element from left column to right column at (445, 164)
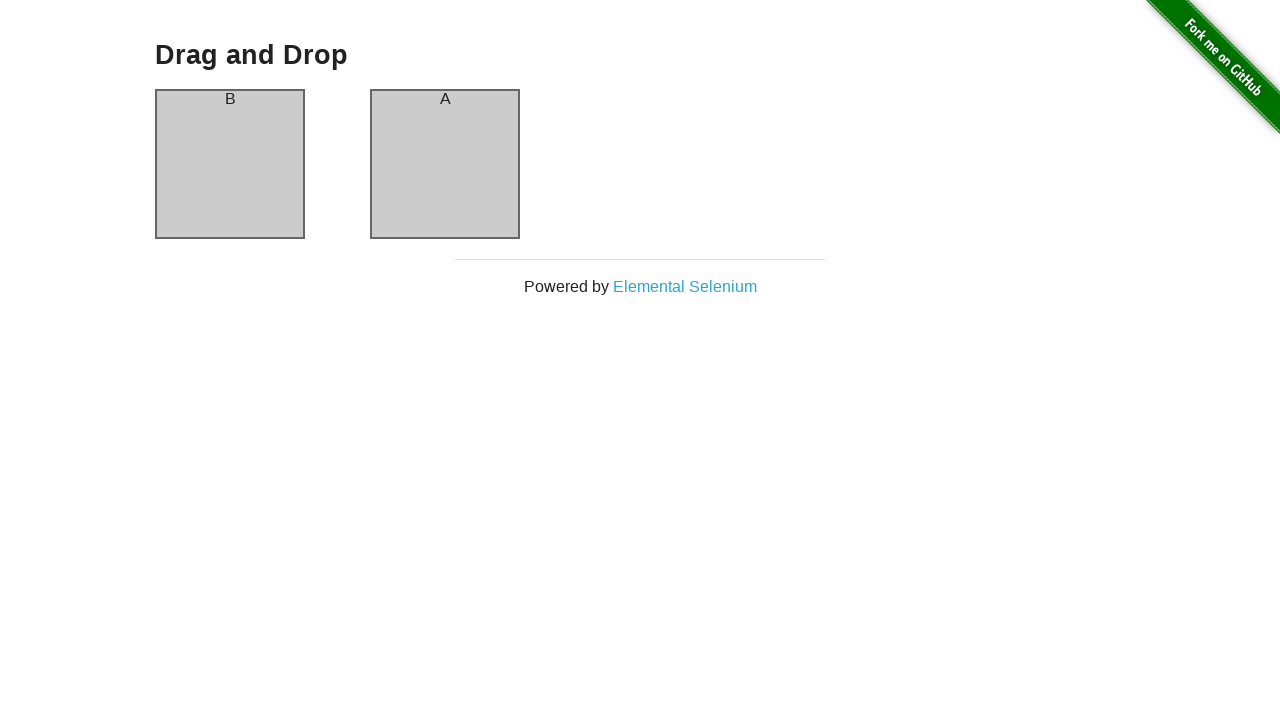

Waited for drag and drop animation to complete
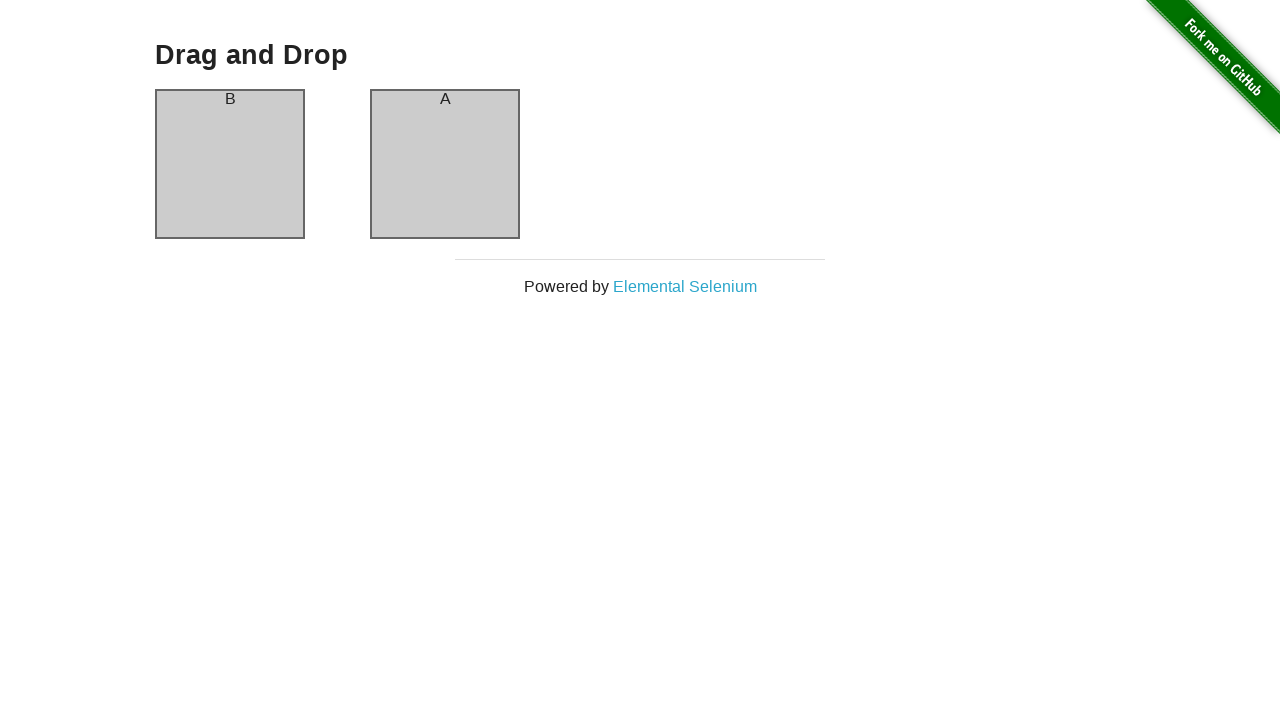

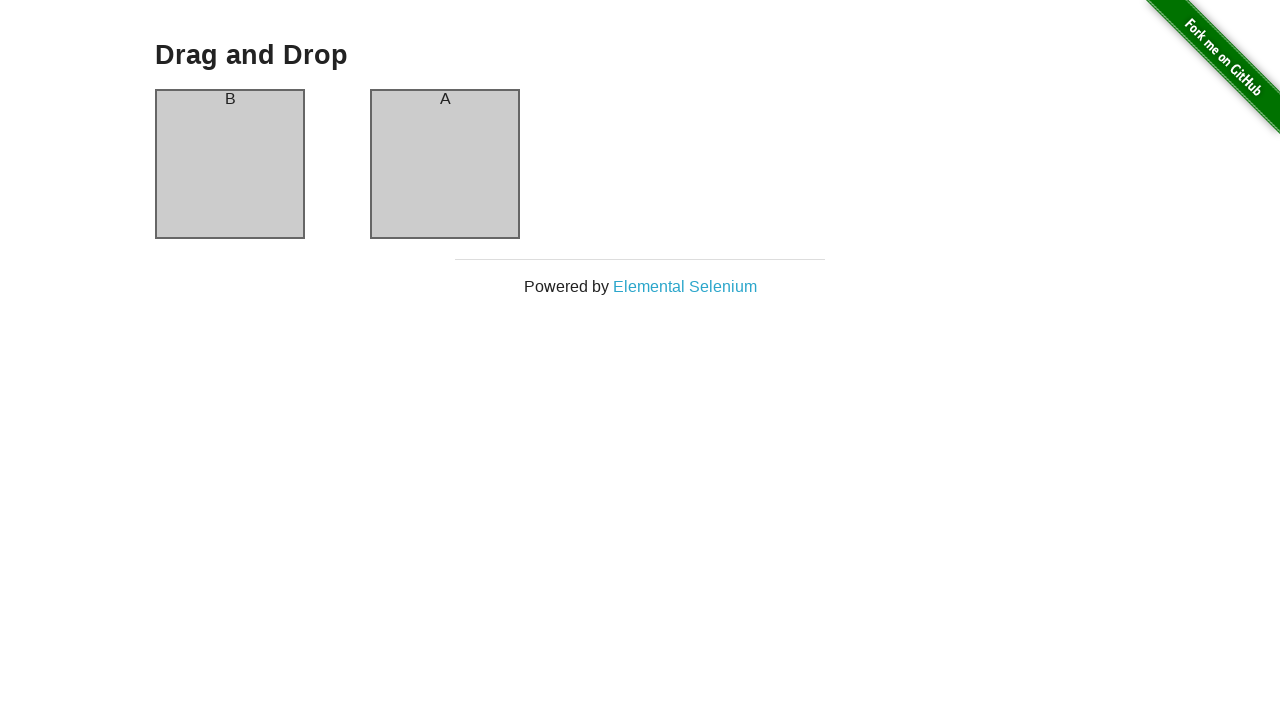